Tests dropdown selection functionality by clicking on the dropdown link and selecting different options using various methods

Starting URL: http://the-internet.herokuapp.com/

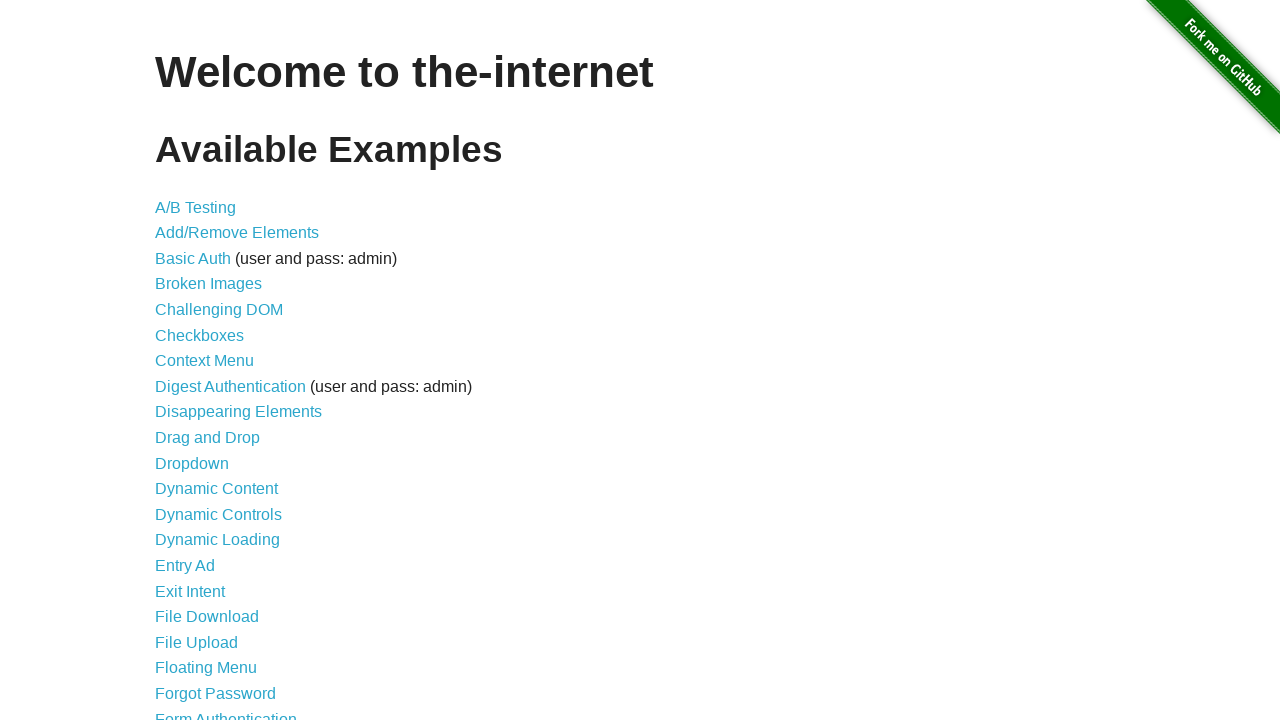

Clicked on dropdown link to navigate to dropdown page at (192, 463) on xpath=//a[@href='/dropdown']
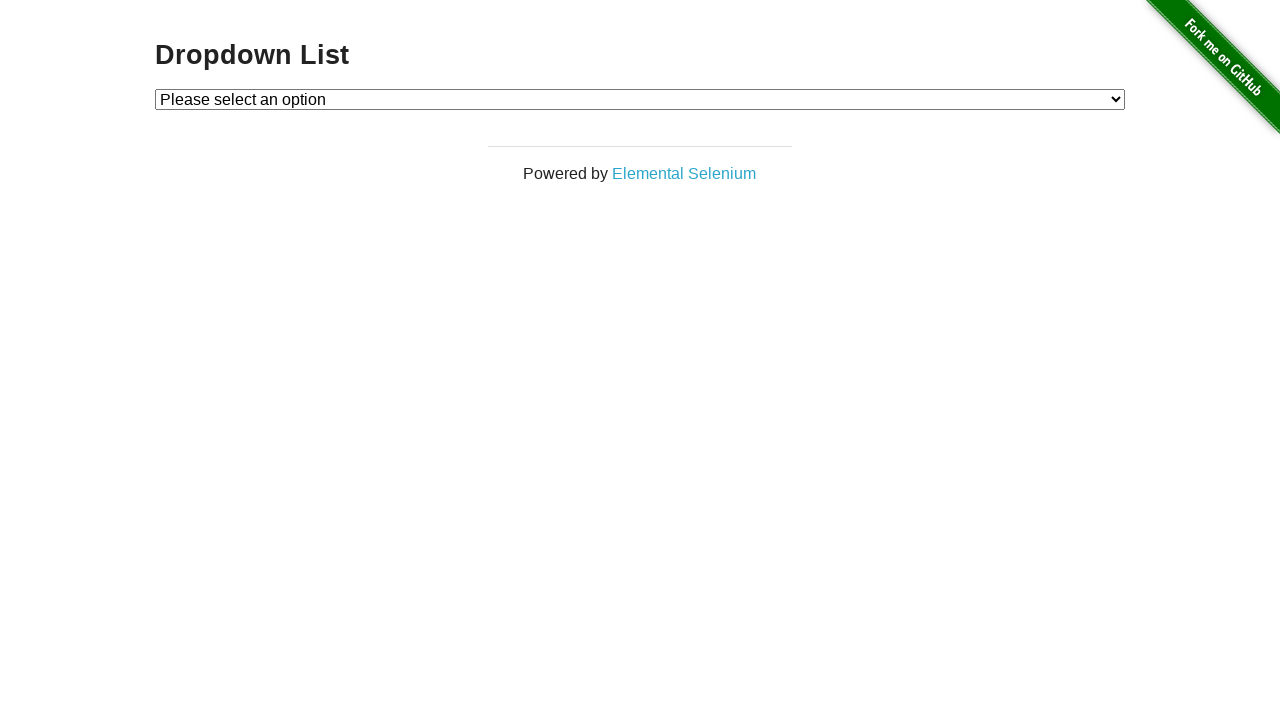

Selected Option 2 by visible text from dropdown on #dropdown
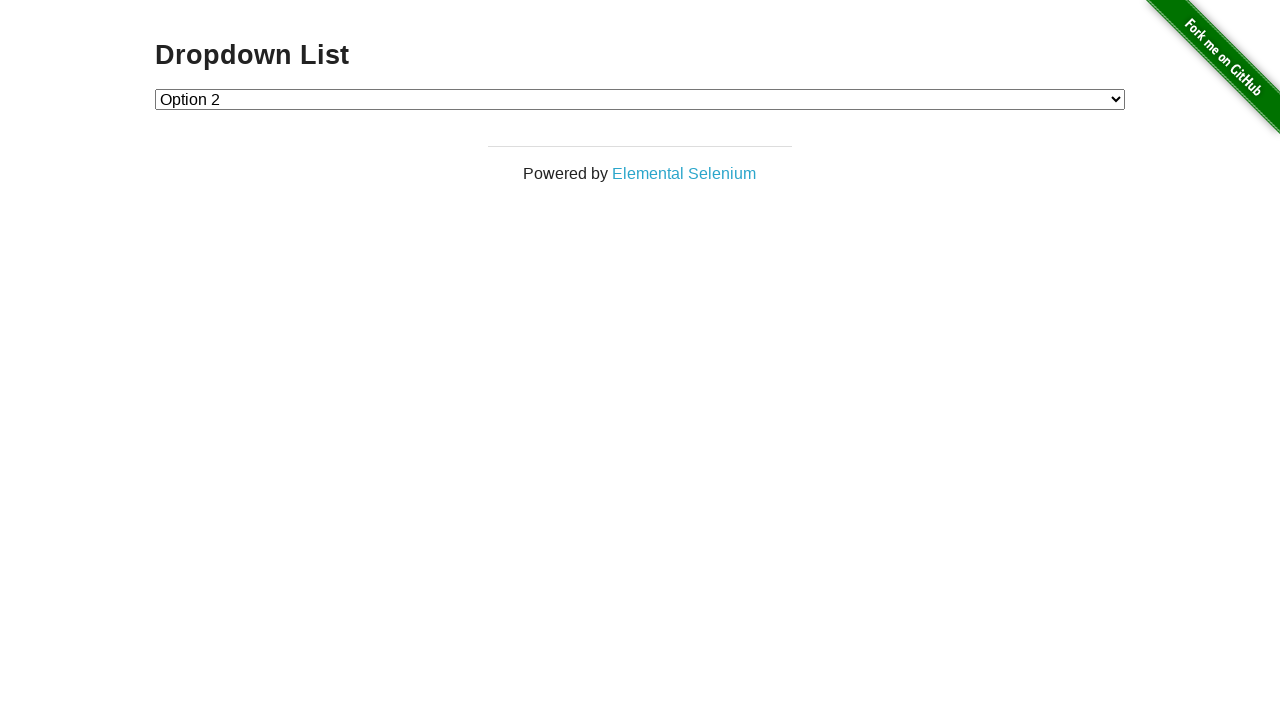

Waited 1 second before next selection
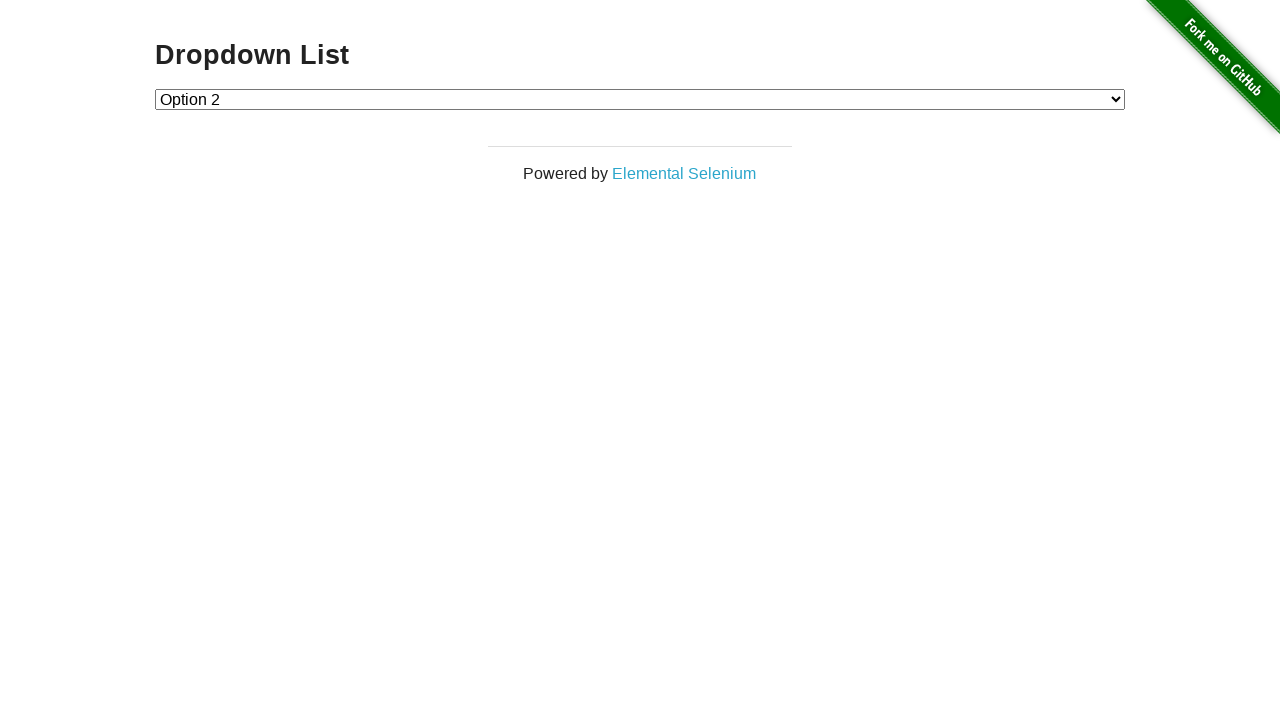

Selected Option 1 by value attribute from dropdown on #dropdown
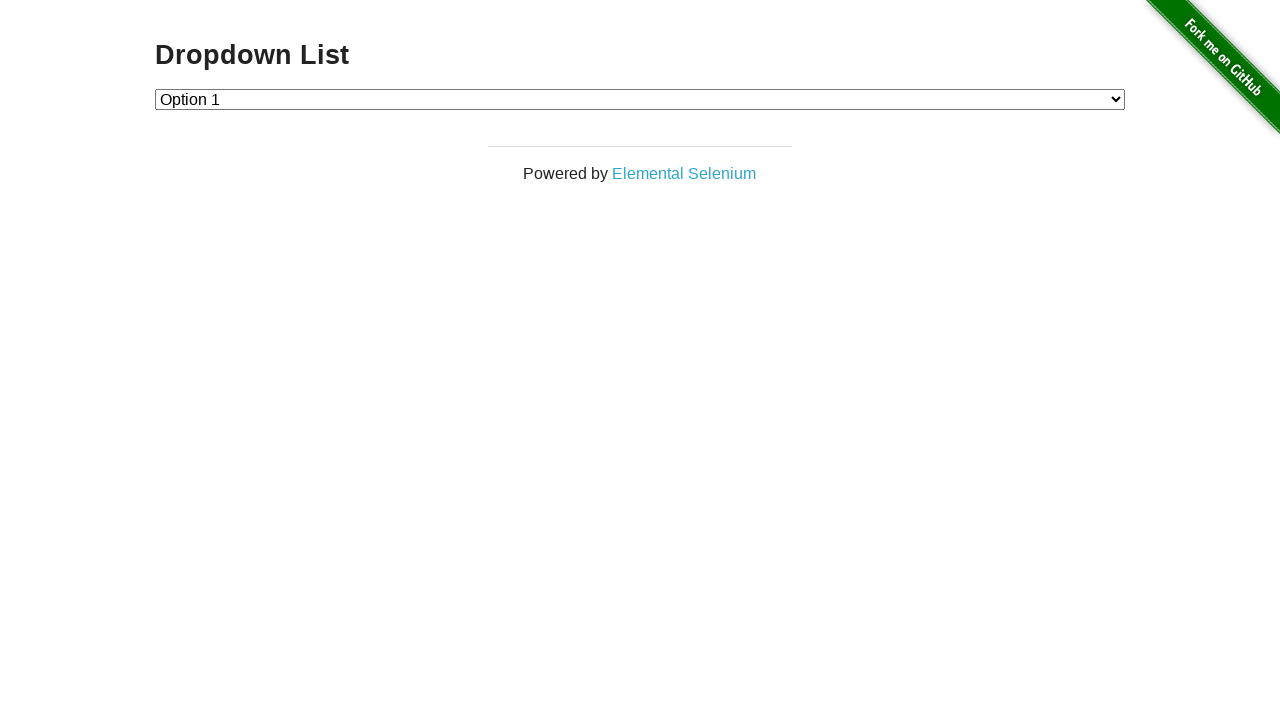

Waited 1 second before next selection
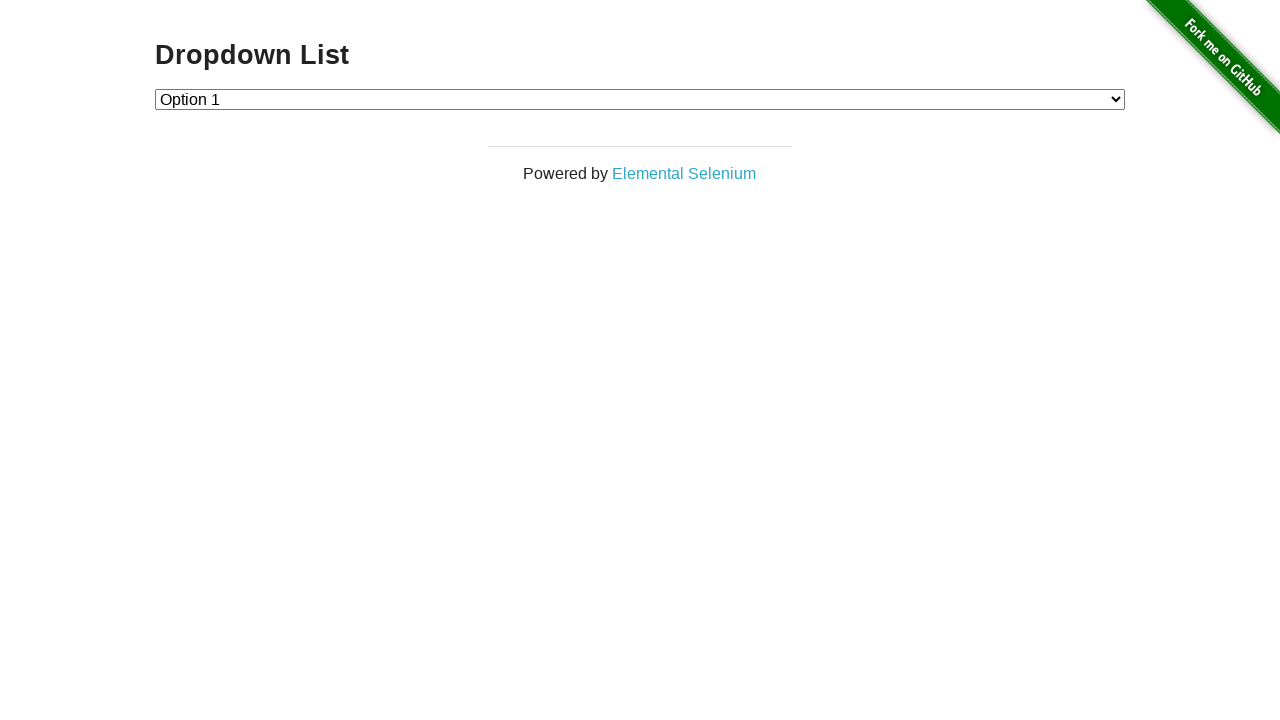

Selected Option 2 by index 2 from dropdown on #dropdown
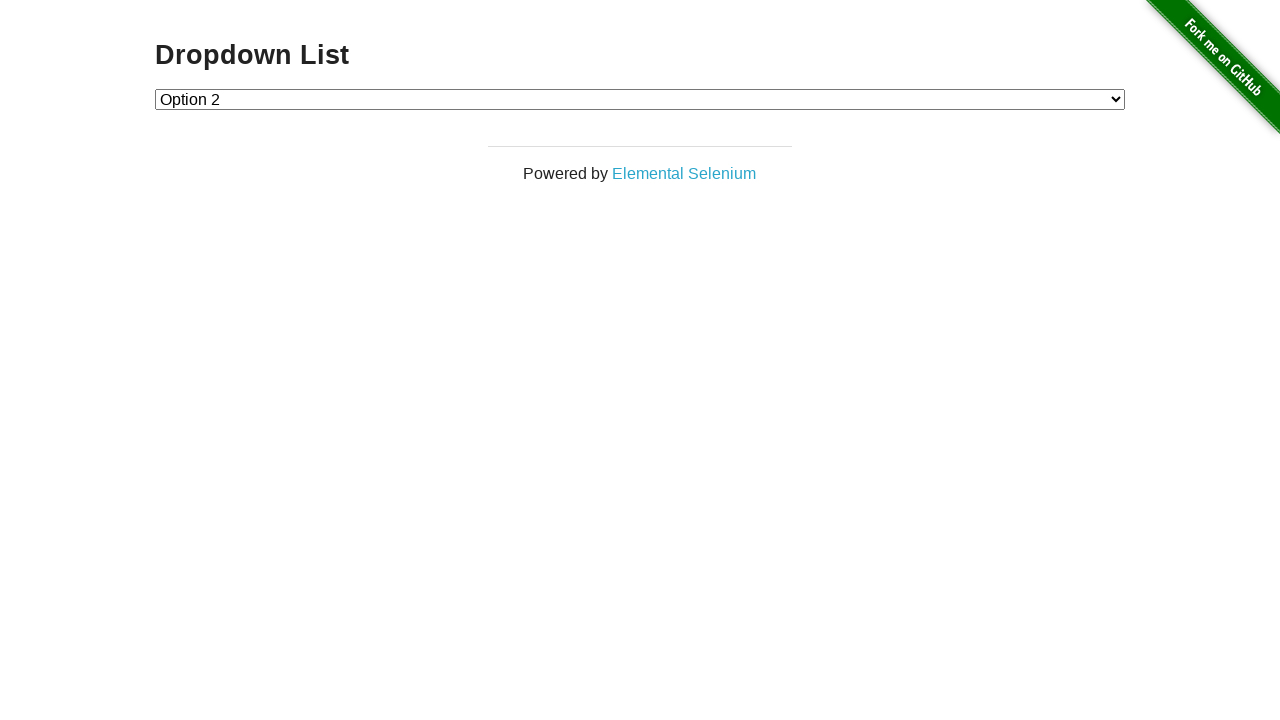

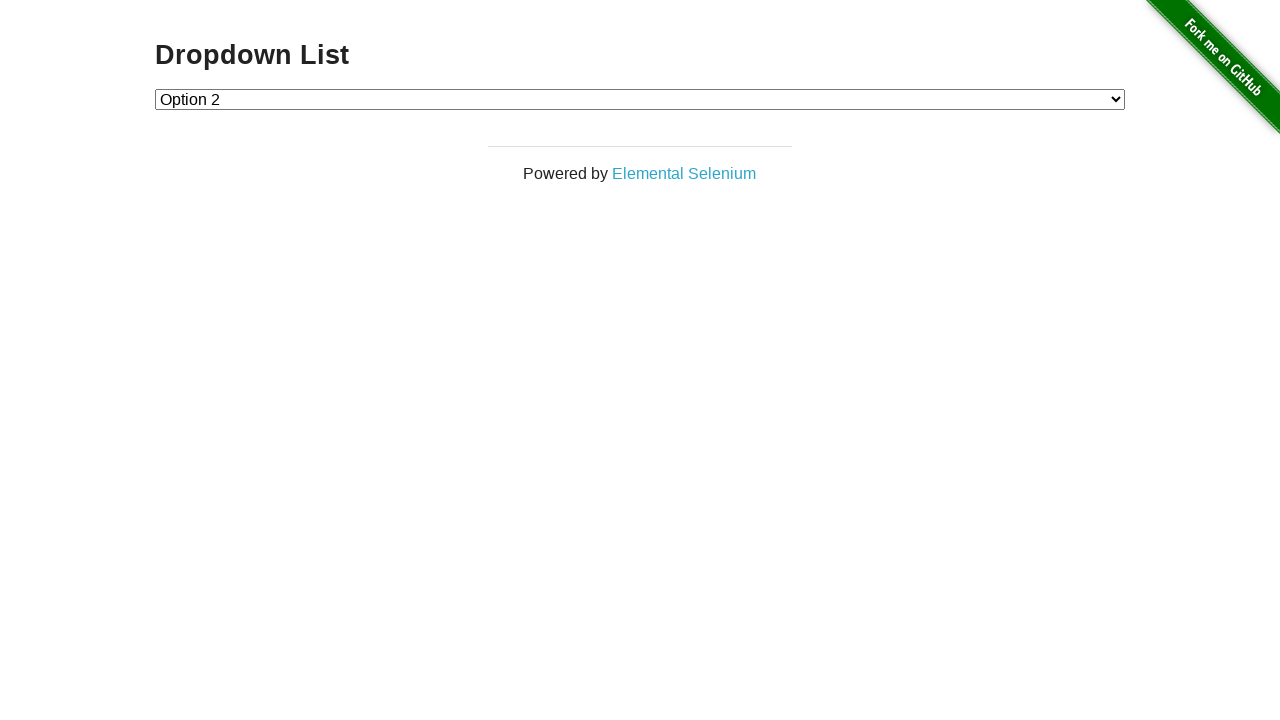